Navigates to Skola24 timetable viewer, enters a class ID to search for a specific class schedule, and waits for the timetable to load.

Starting URL: https://web.skola24.se/timetable/timetable-viewer/studiumyrgo.skola24.se/Yrgo%20L%C3%A4rdomsgatan/

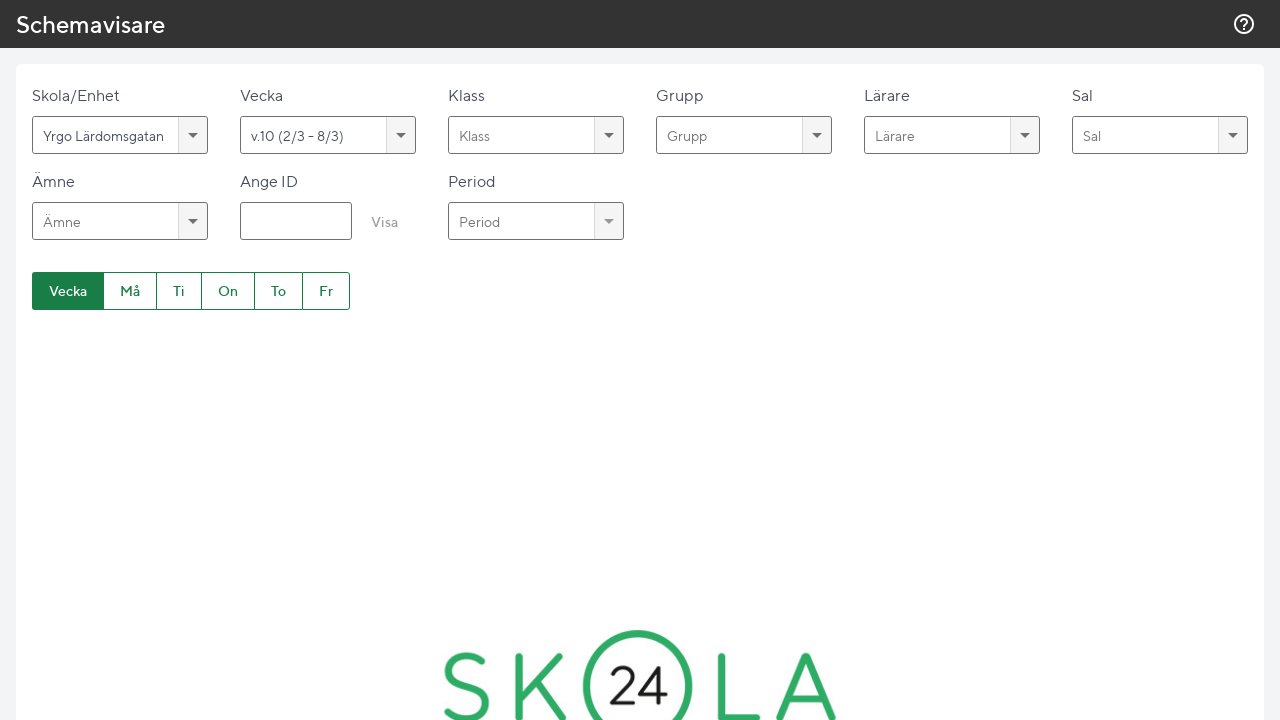

Waited for page to reach networkidle load state
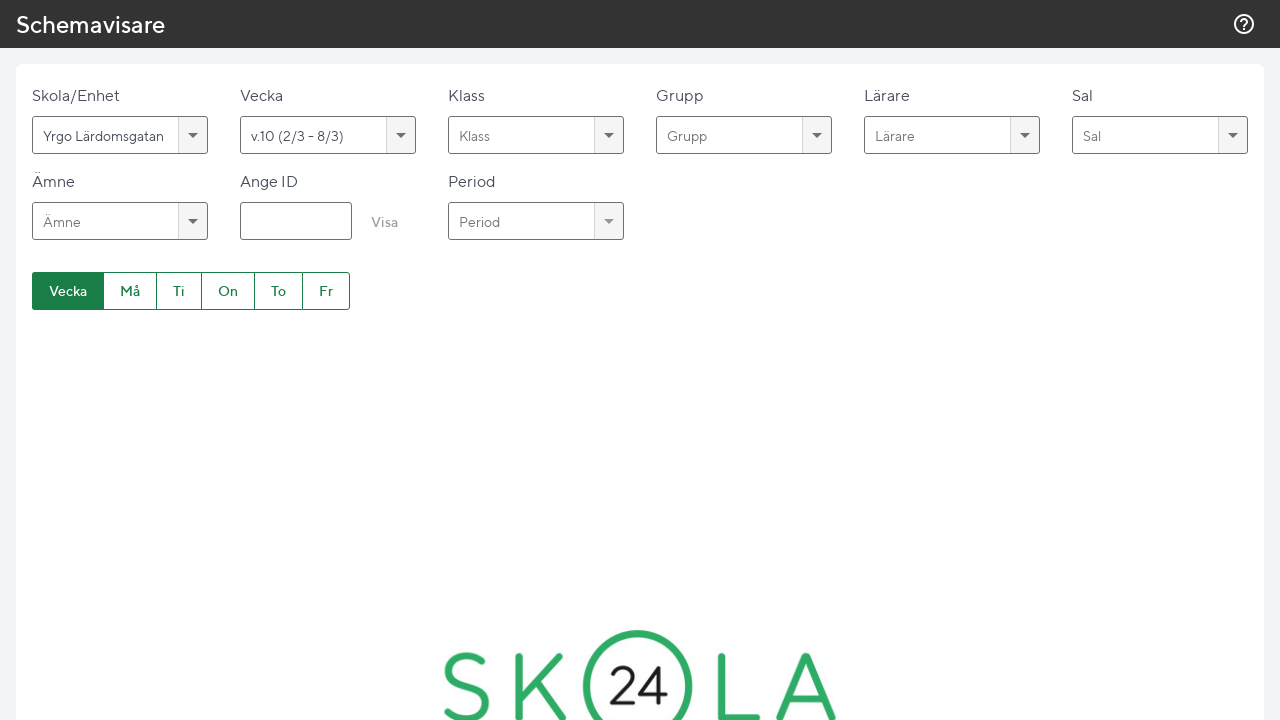

Waited 3 seconds for class selection UI to stabilize
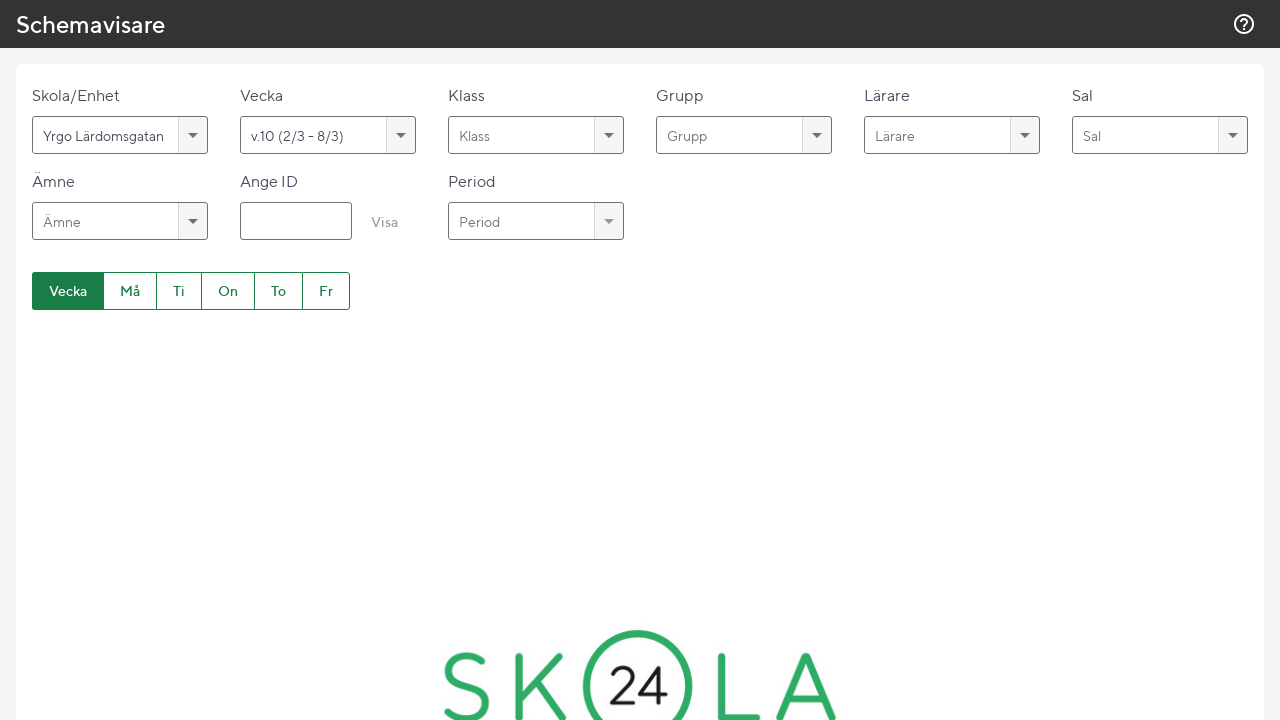

Clicked on class/group selection input field at (105, 135) on input[placeholder*='klass'], input[placeholder*='grupp'], .class-selector, input
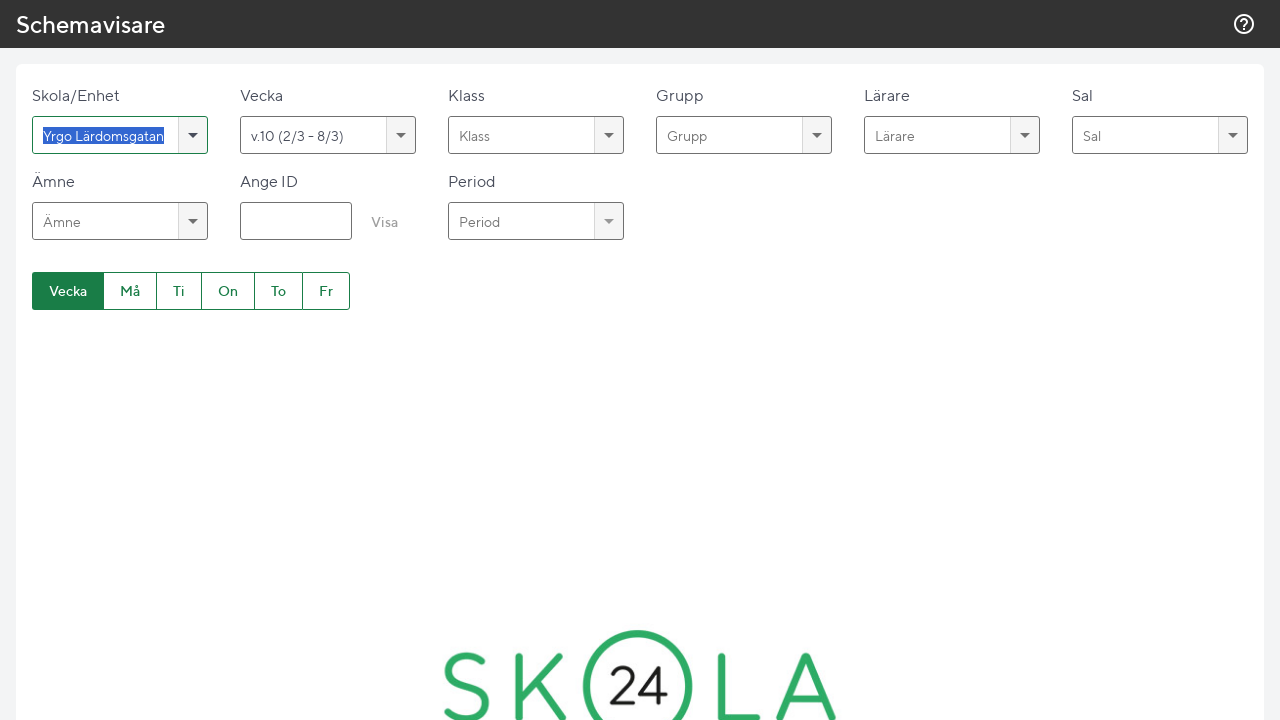

Entered class ID 'ELA22'
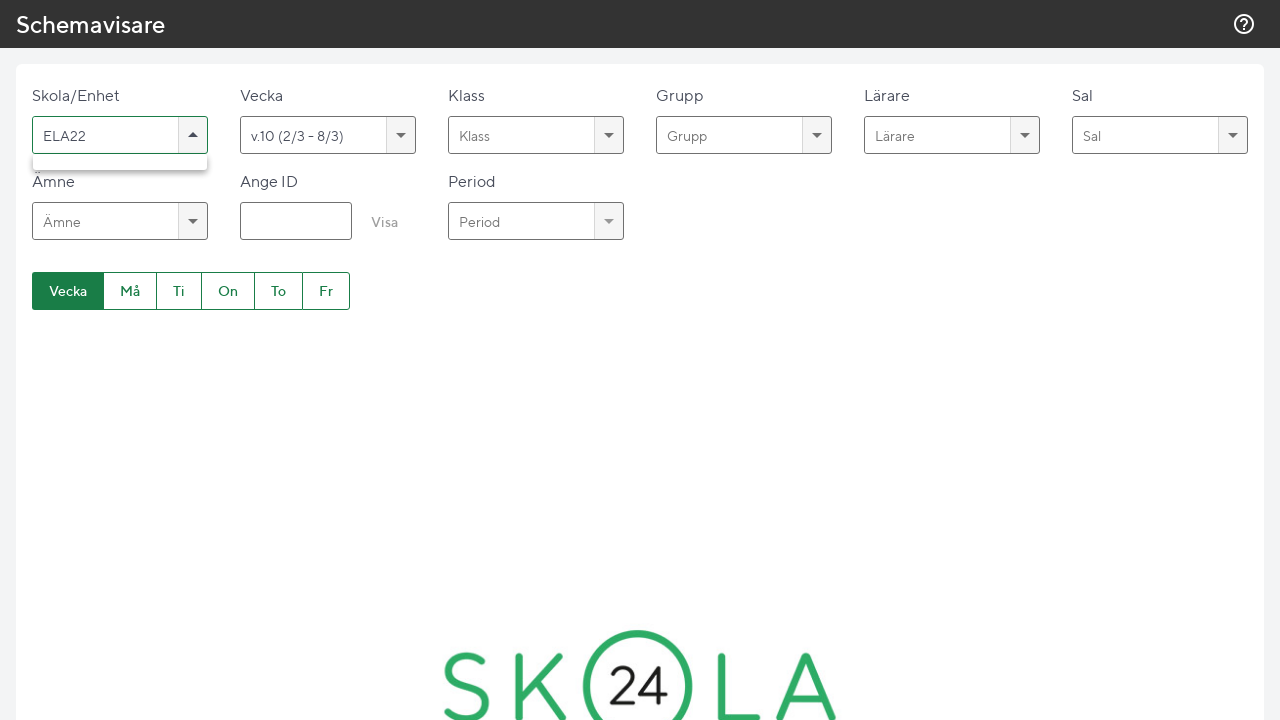

Pressed Enter to confirm class selection
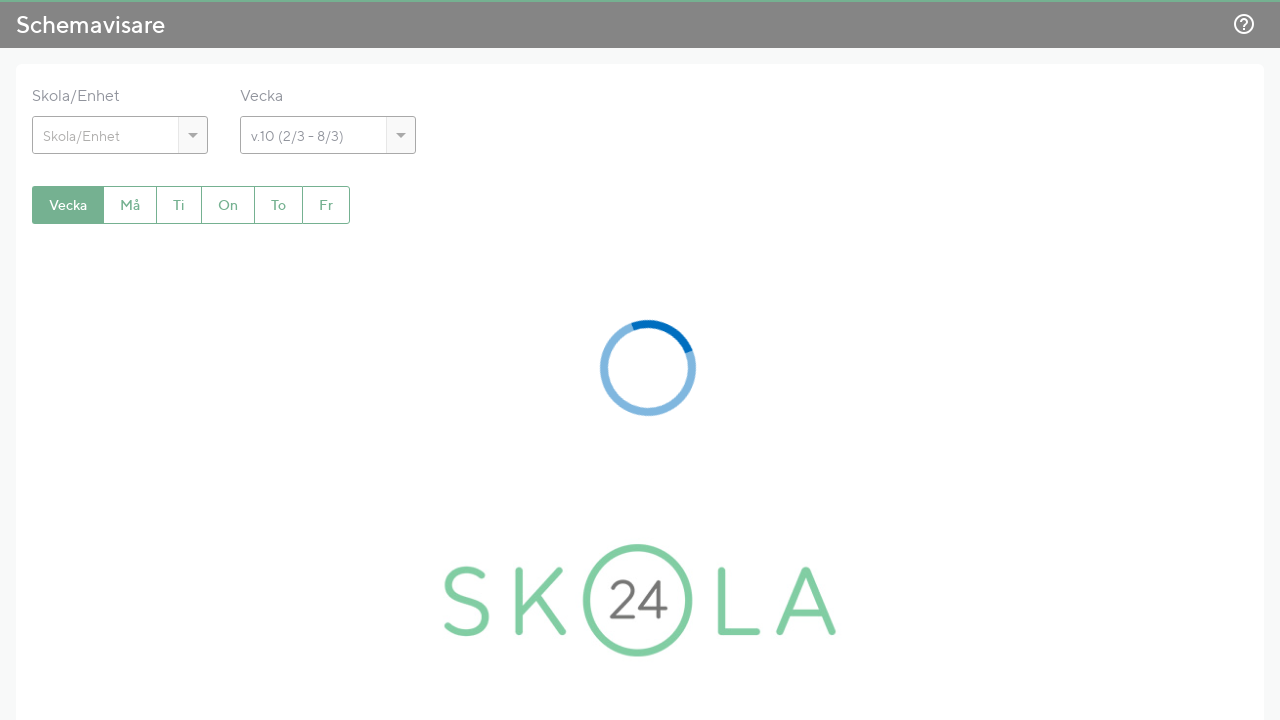

Waited 3 seconds for timetable to load
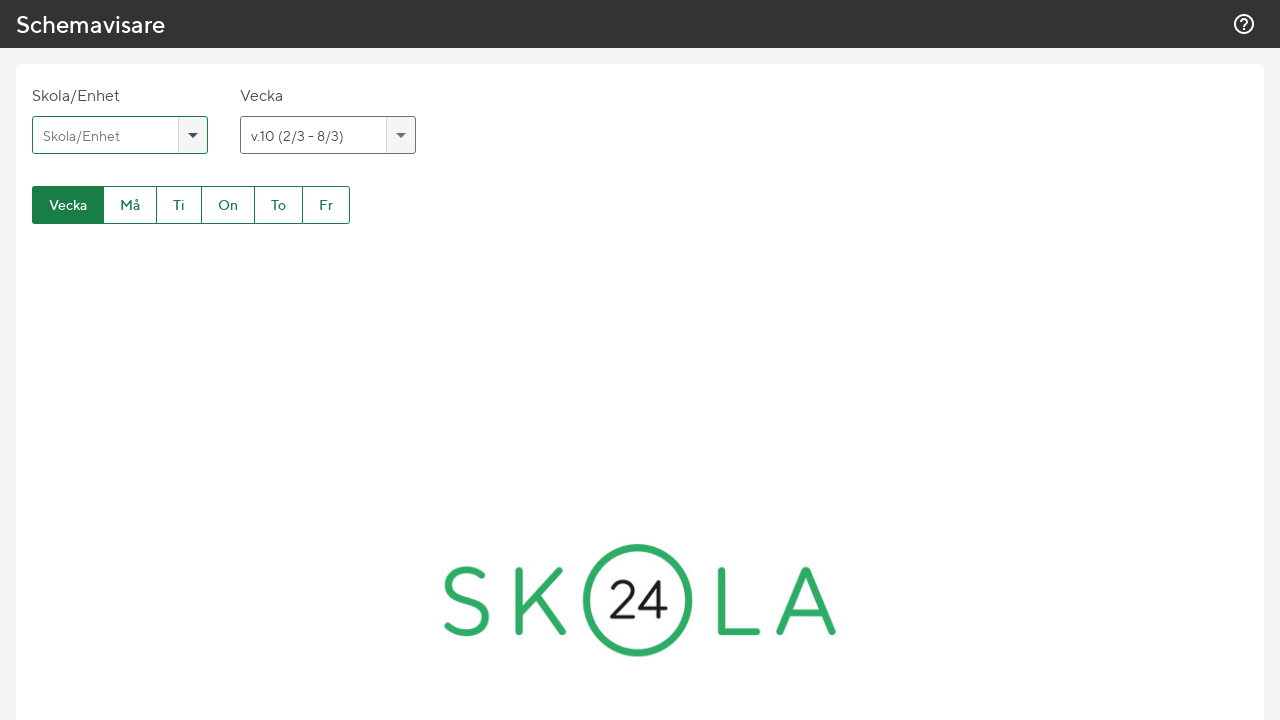

Scrolled to bottom of page to view full schedule
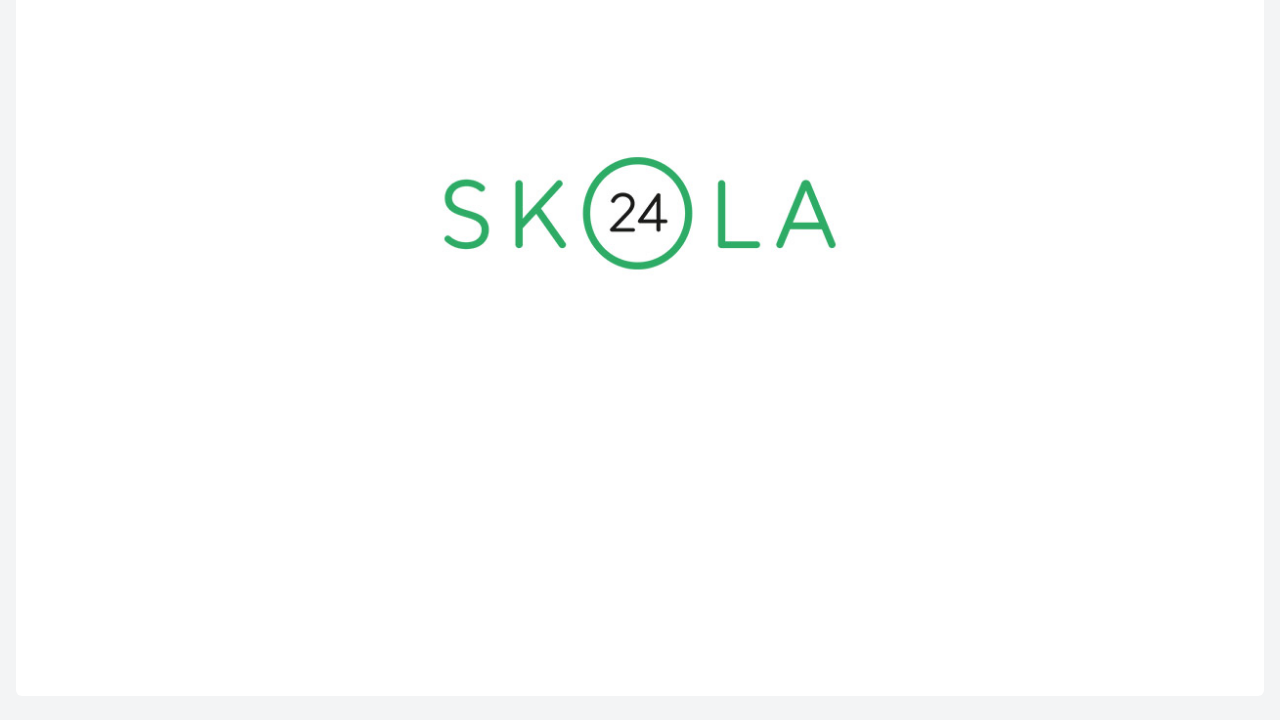

Waited 2 seconds for schedule to be fully visible
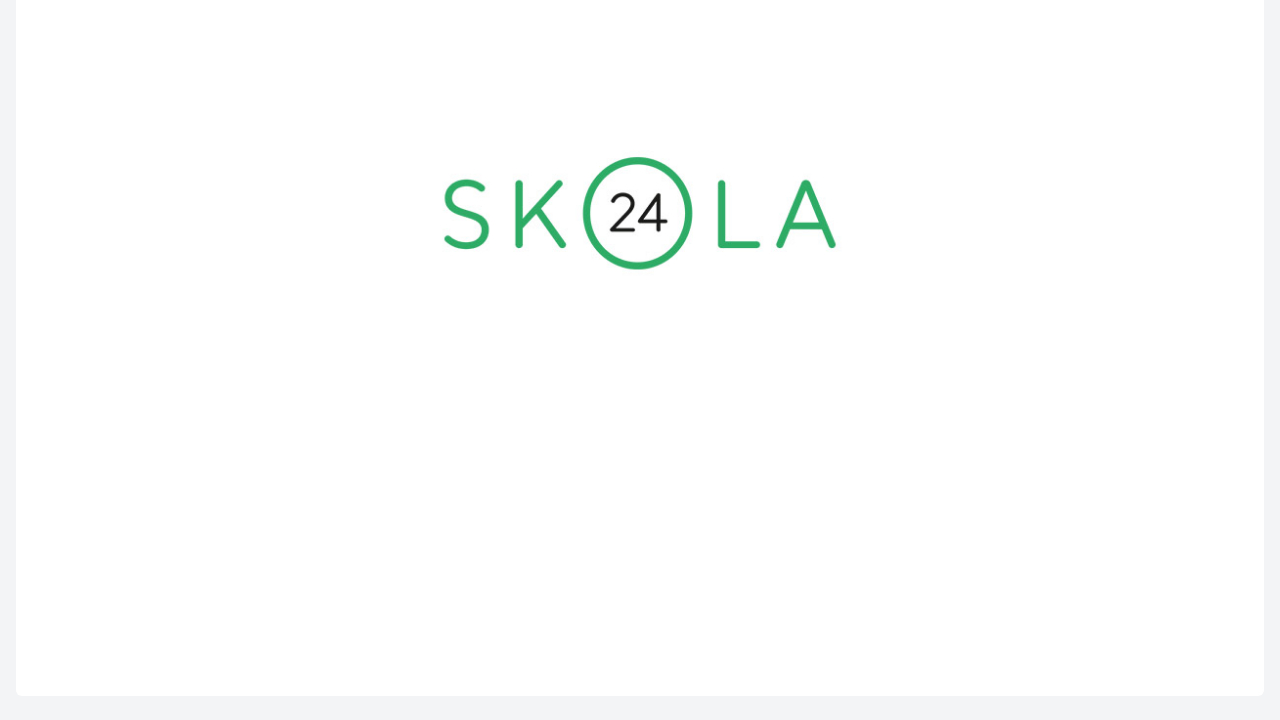

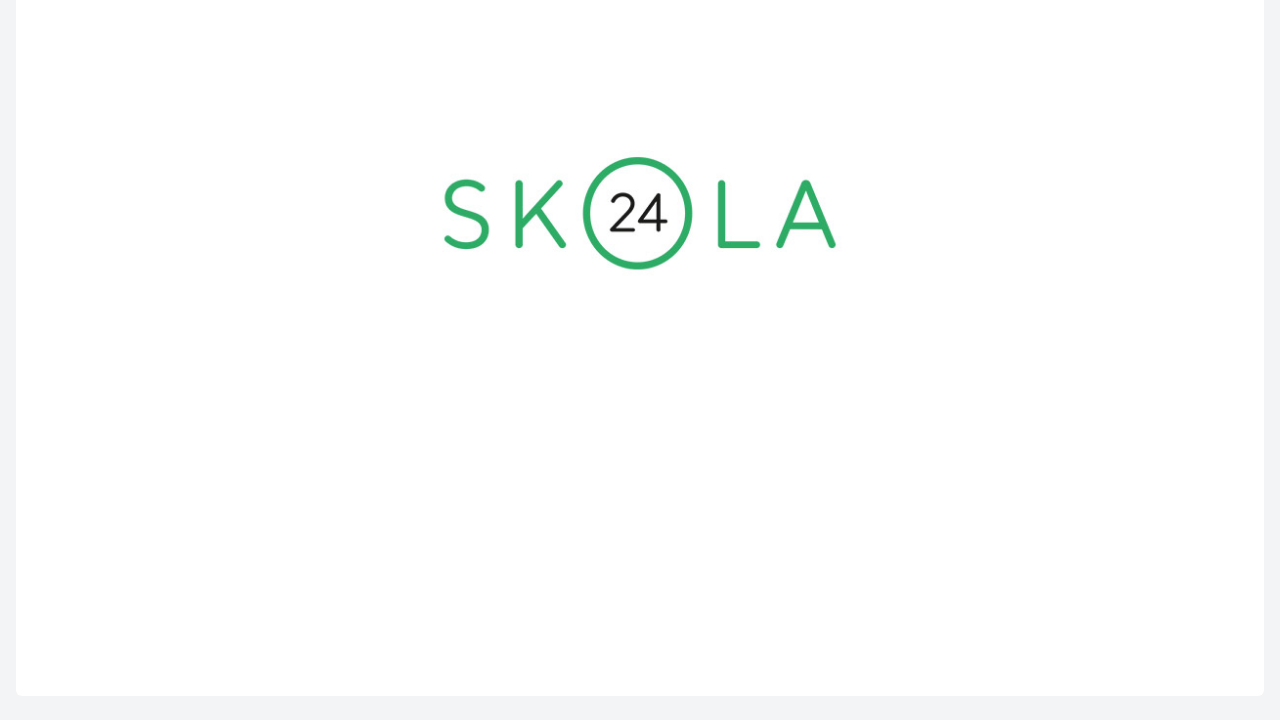